Tests dismissing a confirmation alert and verifies the cancel result message

Starting URL: https://the-internet.herokuapp.com/javascript_alerts

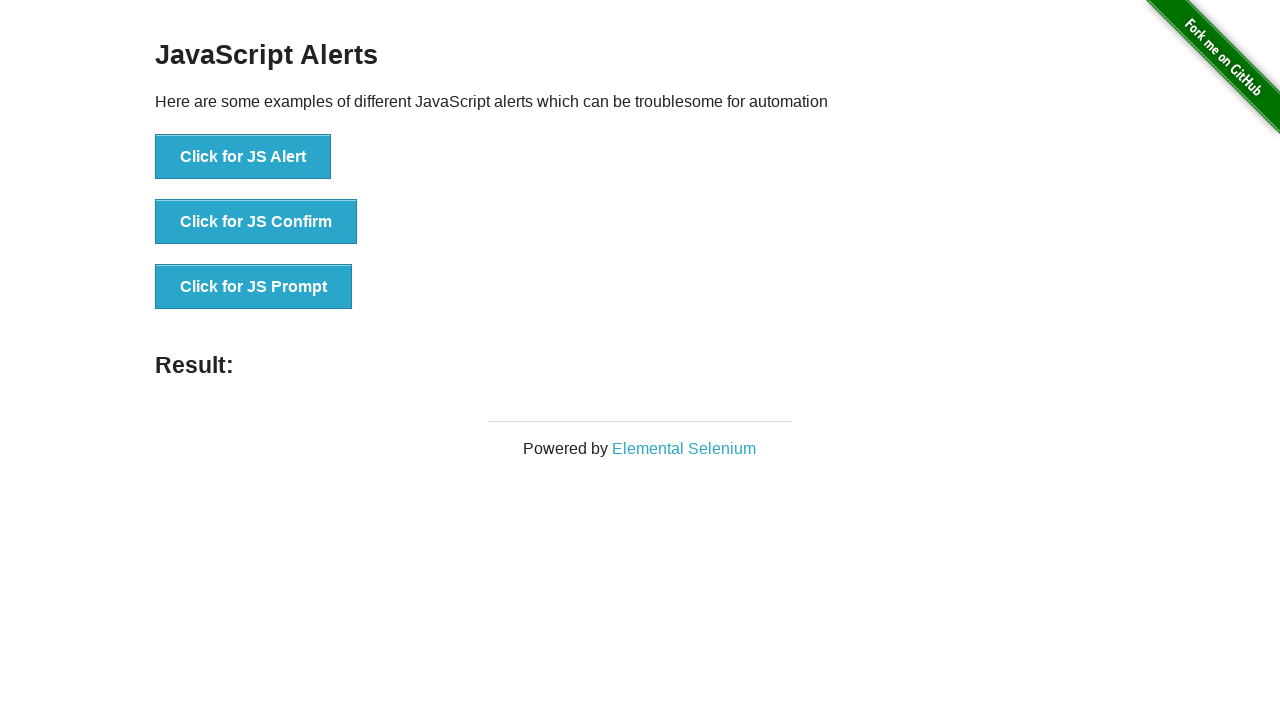

Clicked button to trigger confirmation alert at (256, 222) on button[onclick='jsConfirm()']
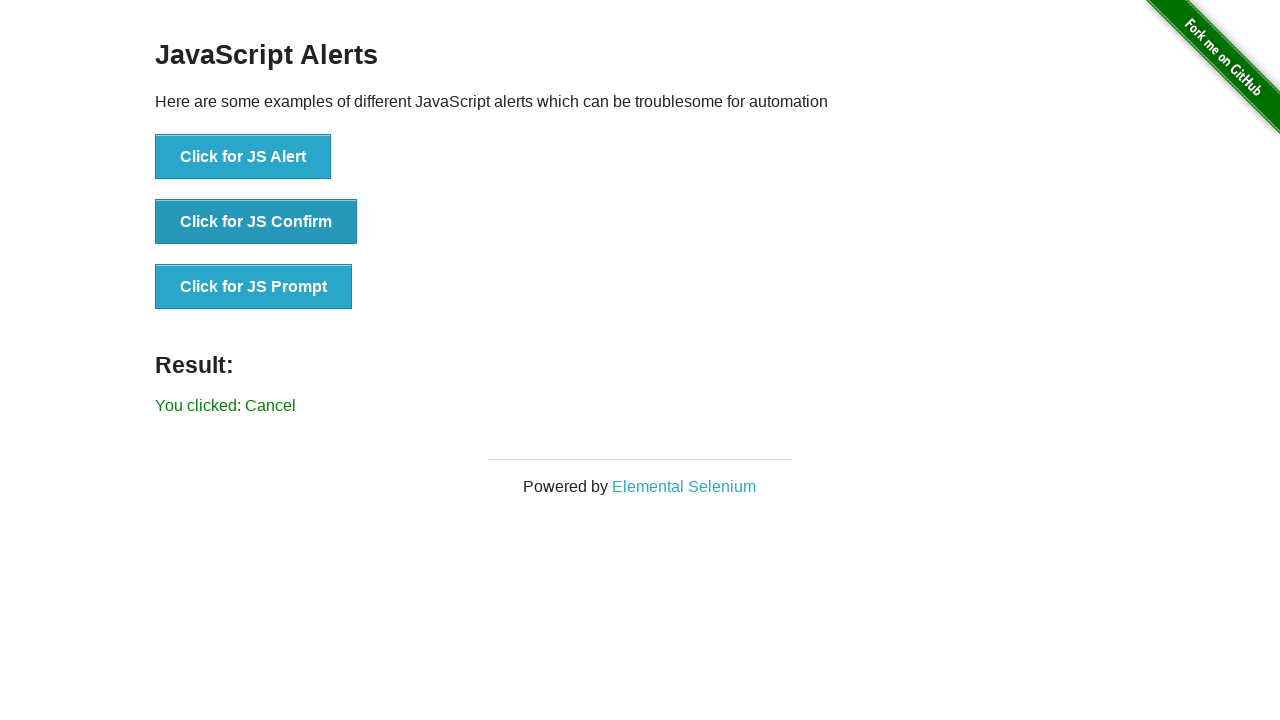

Set up dialog handler to dismiss confirmation alert
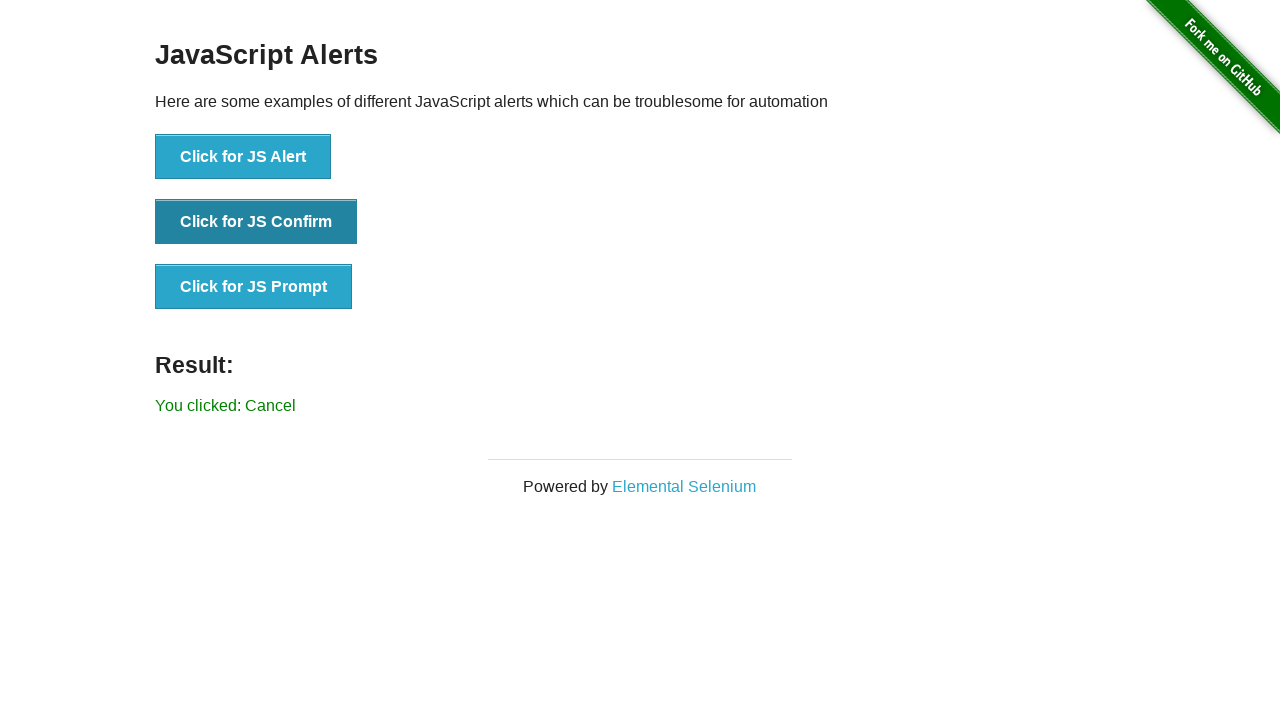

Located result message element
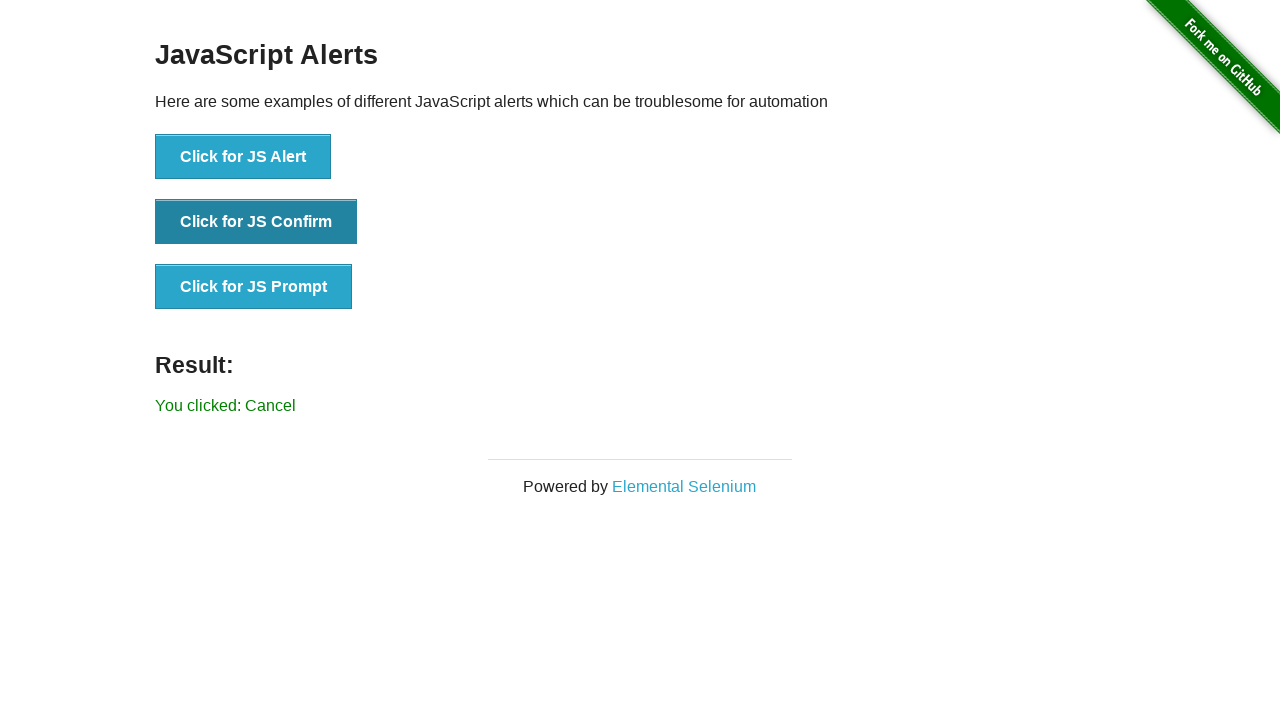

Verified cancel result message does not contain 'successfuly'
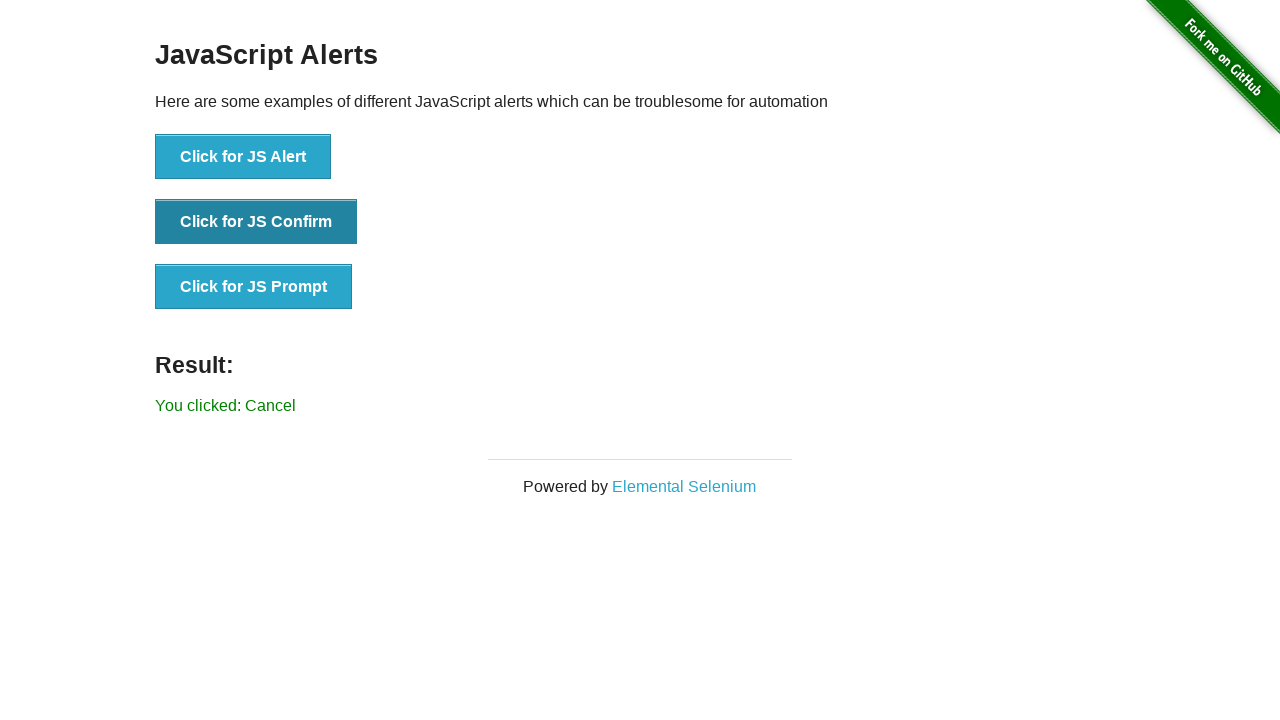

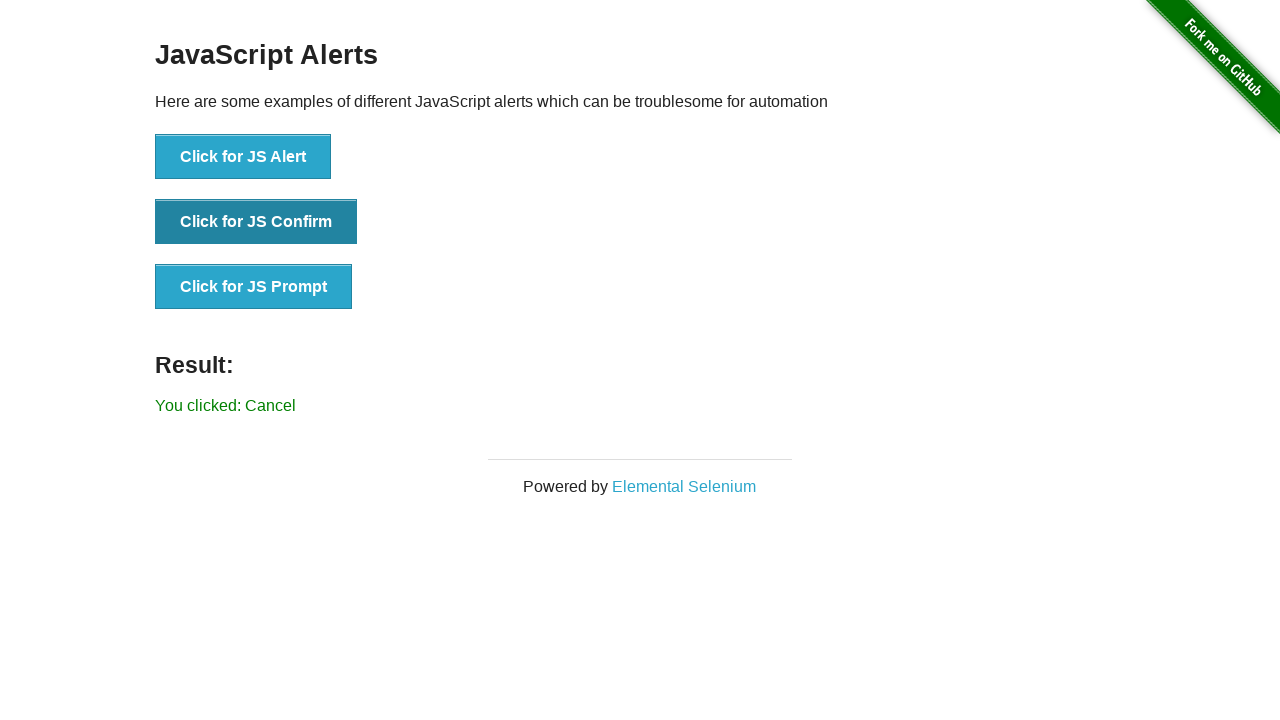